Tests that edits are saved when the input loses focus (blur event).

Starting URL: https://demo.playwright.dev/todomvc

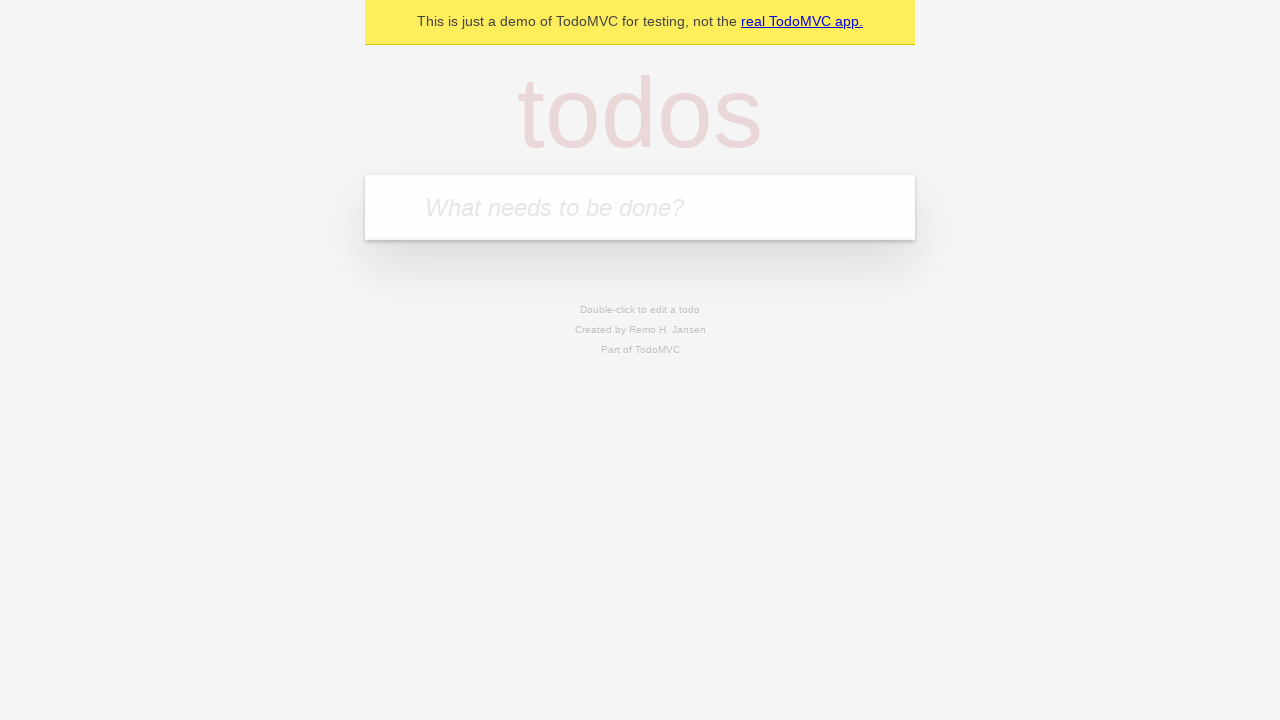

Filled first todo input with 'buy some cheese' on internal:attr=[placeholder="What needs to be done?"i]
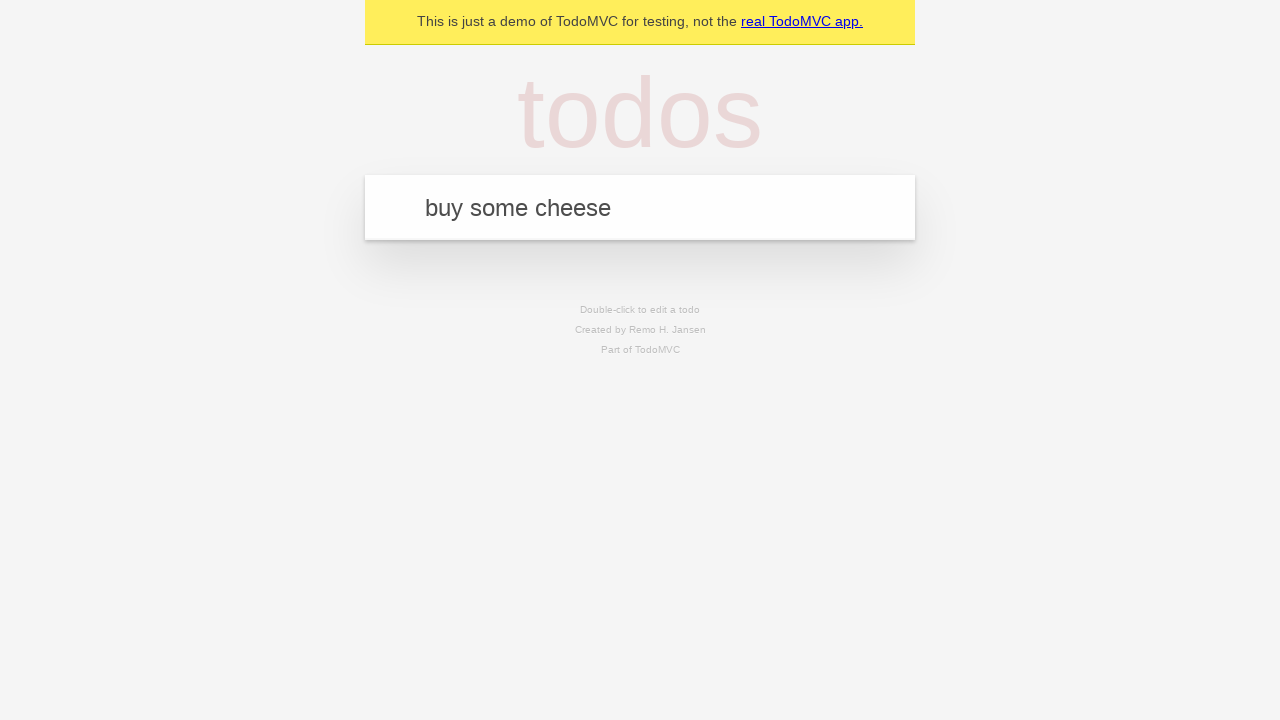

Pressed Enter to add first todo on internal:attr=[placeholder="What needs to be done?"i]
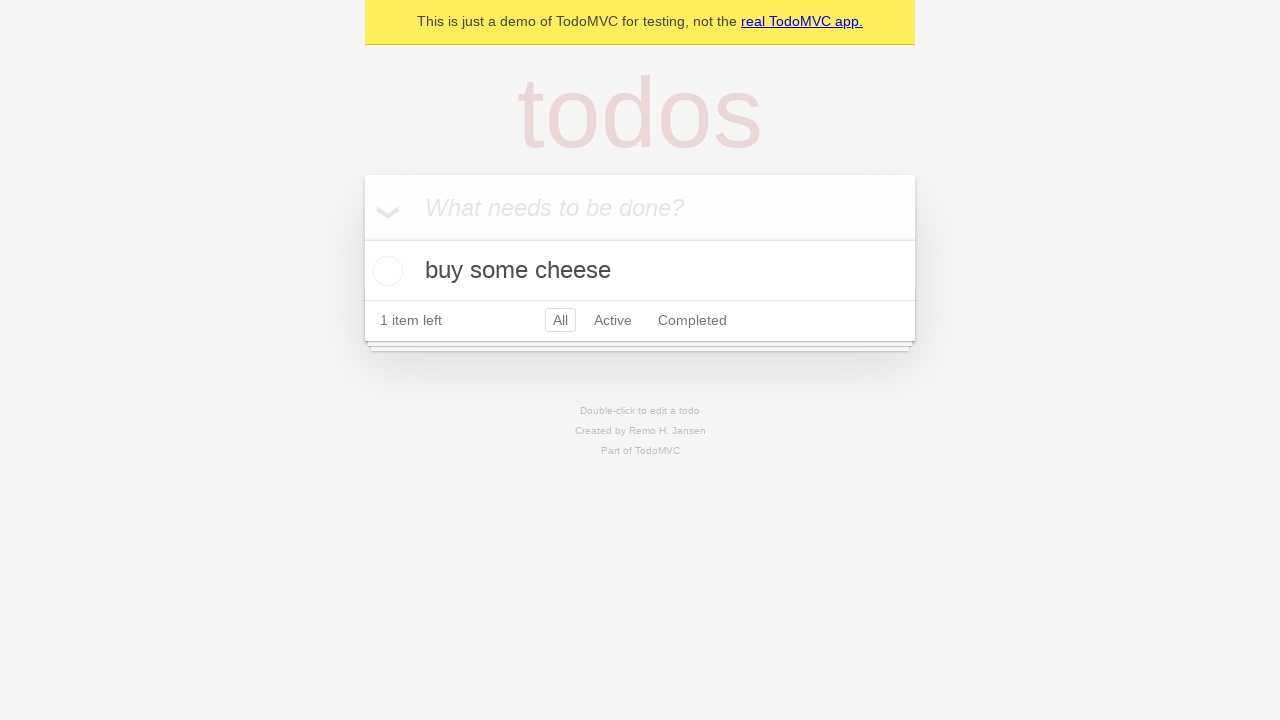

Filled second todo input with 'feed the cat' on internal:attr=[placeholder="What needs to be done?"i]
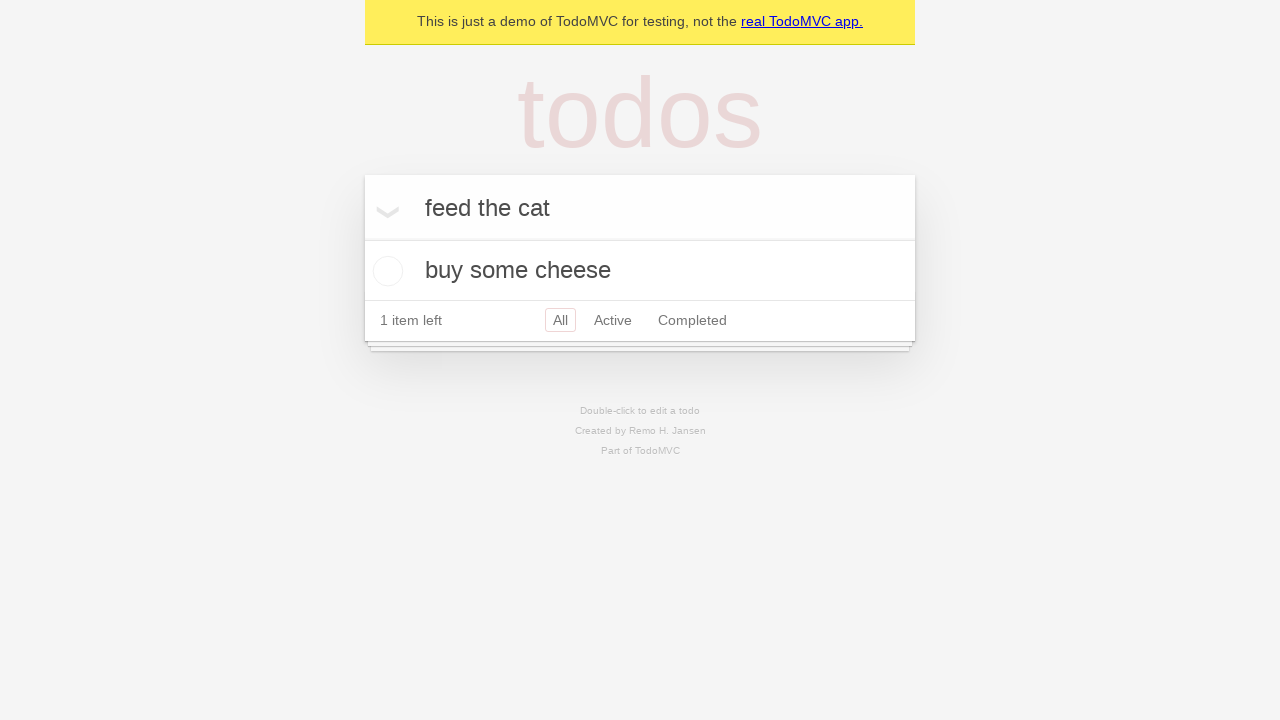

Pressed Enter to add second todo on internal:attr=[placeholder="What needs to be done?"i]
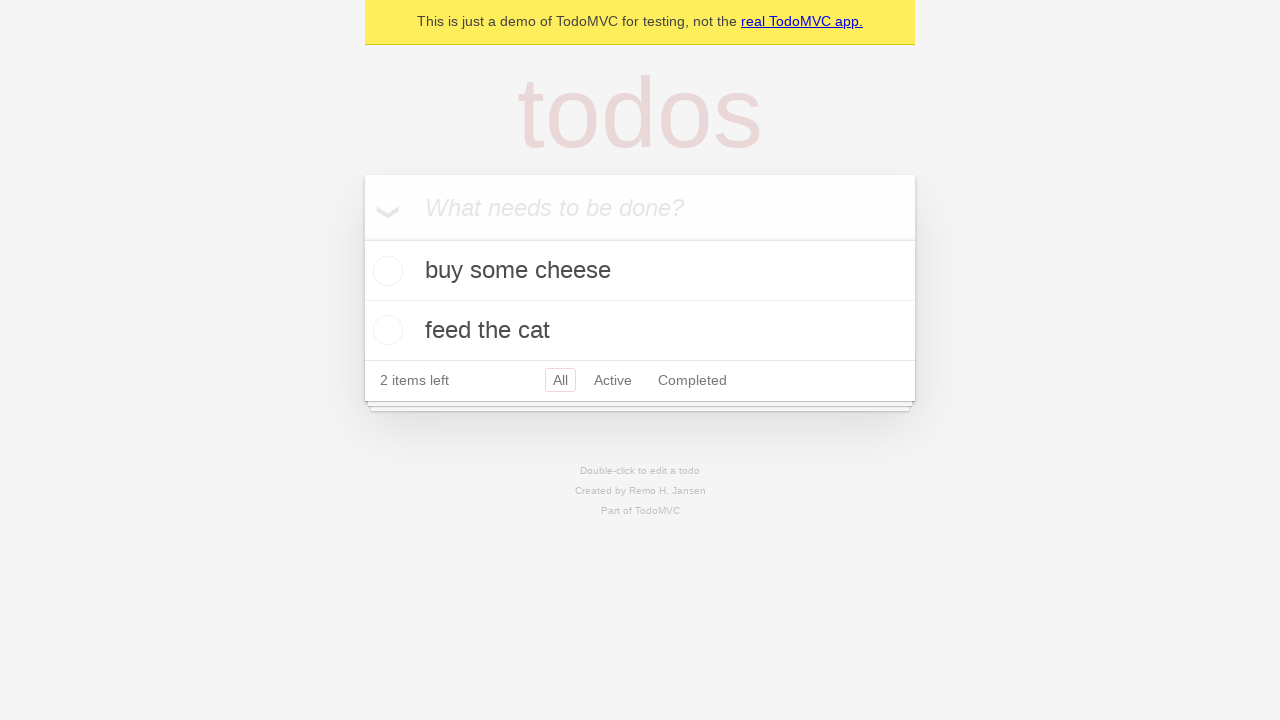

Filled third todo input with 'book a doctors appointment' on internal:attr=[placeholder="What needs to be done?"i]
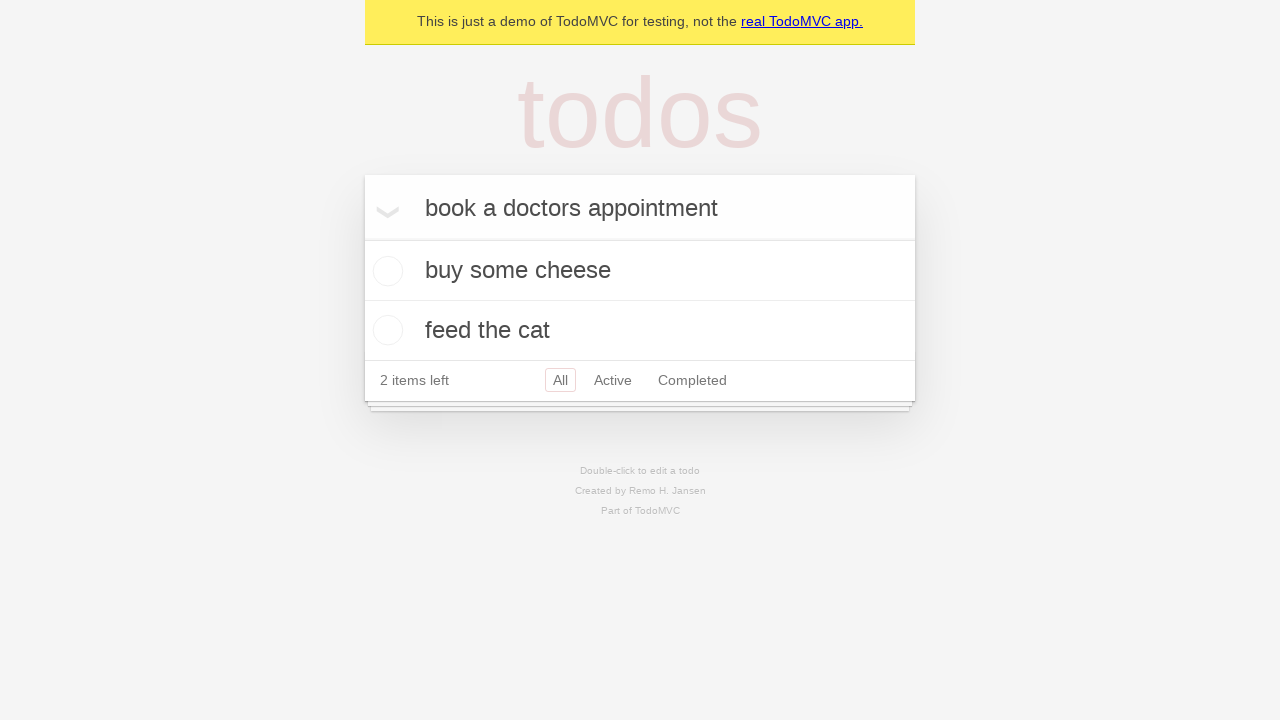

Pressed Enter to add third todo on internal:attr=[placeholder="What needs to be done?"i]
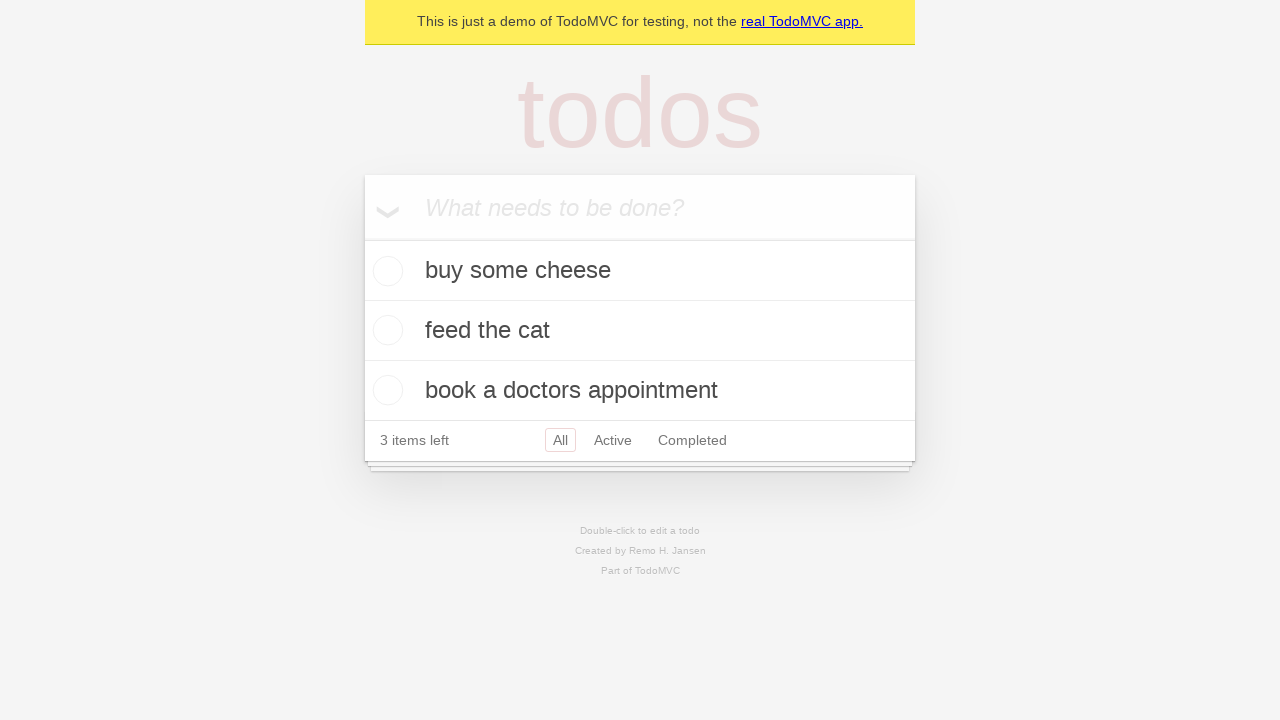

Double-clicked second todo to enter edit mode at (640, 331) on [data-testid='todo-item'] >> nth=1
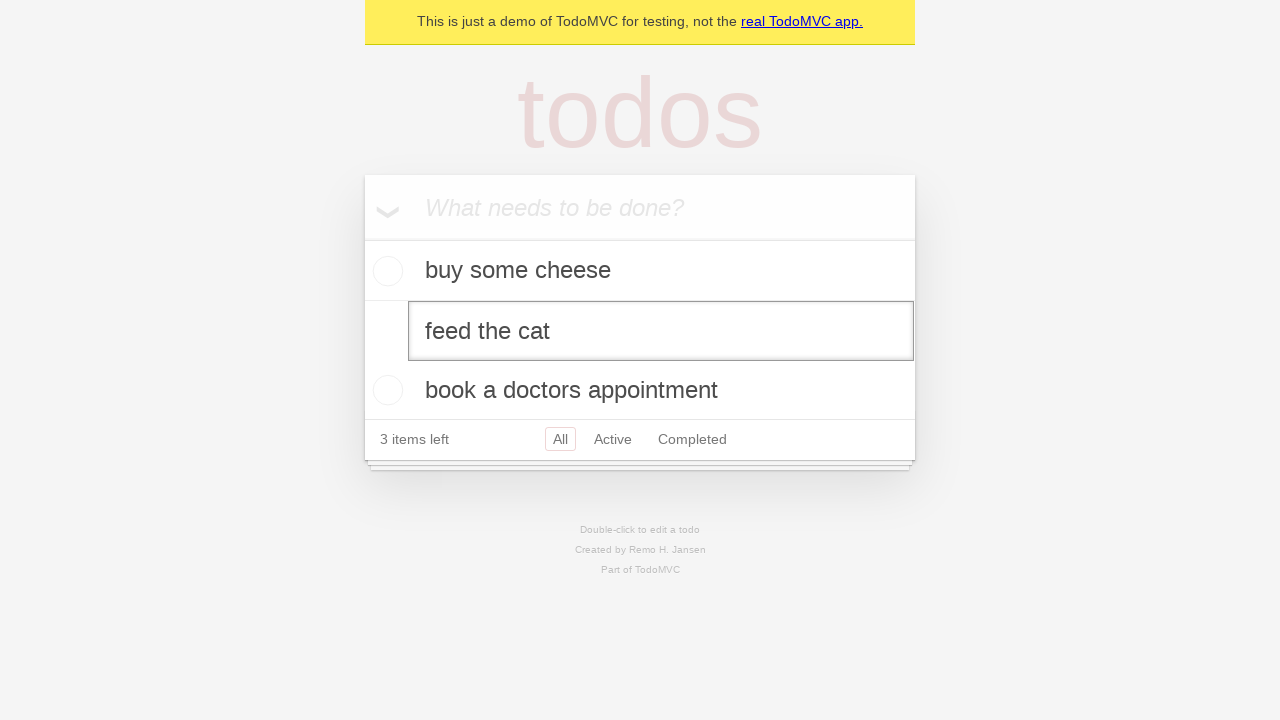

Changed second todo text to 'buy some sausages' on [data-testid='todo-item'] >> nth=1 >> internal:role=textbox[name="Edit"i]
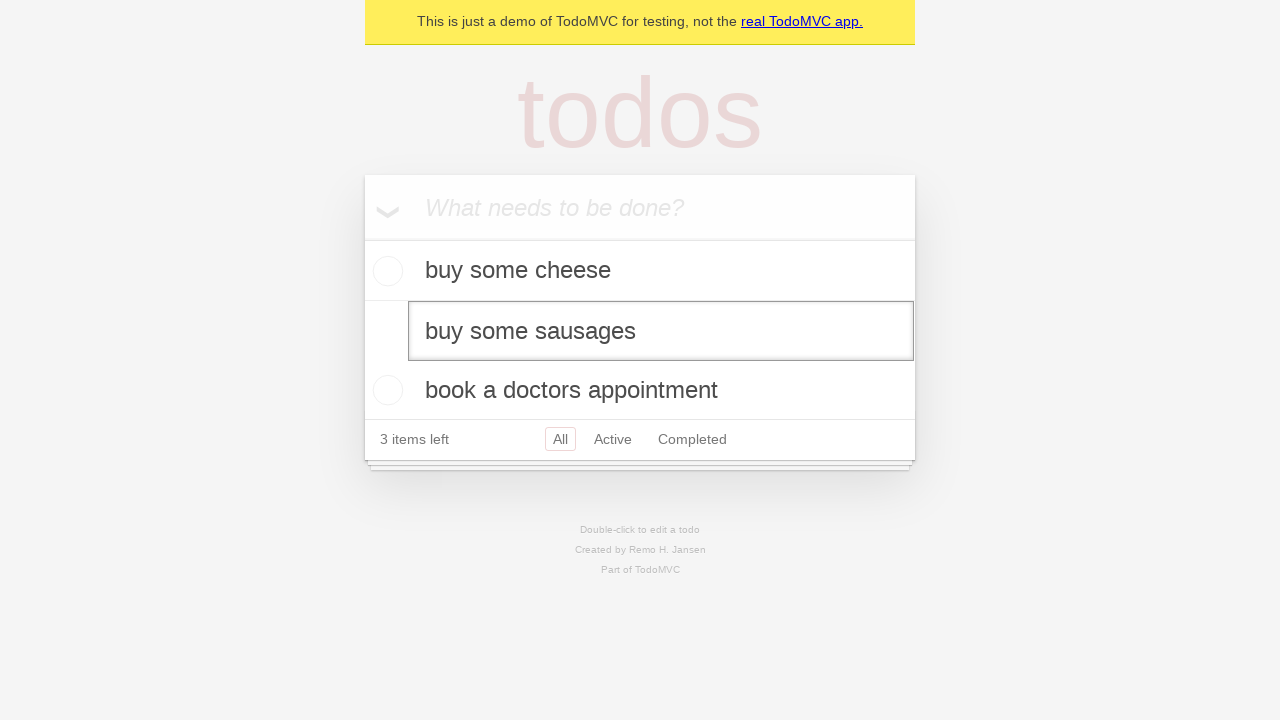

Triggered blur event on edit textbox to save changes
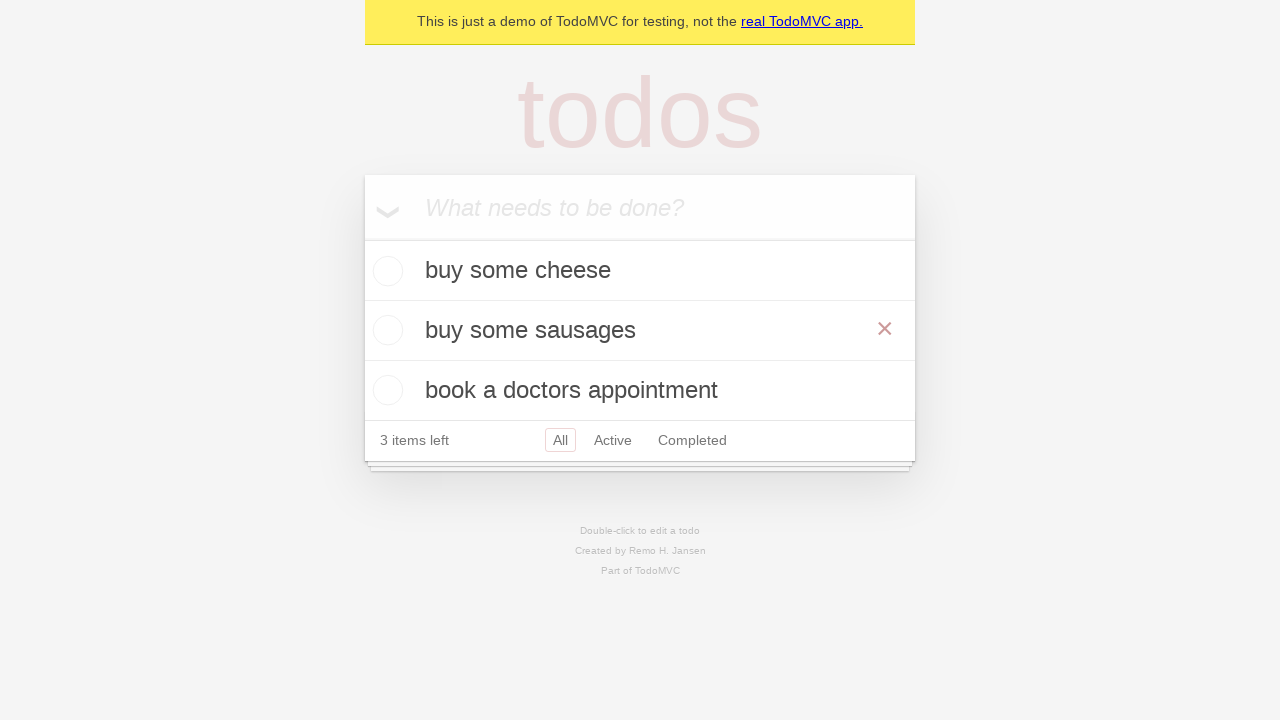

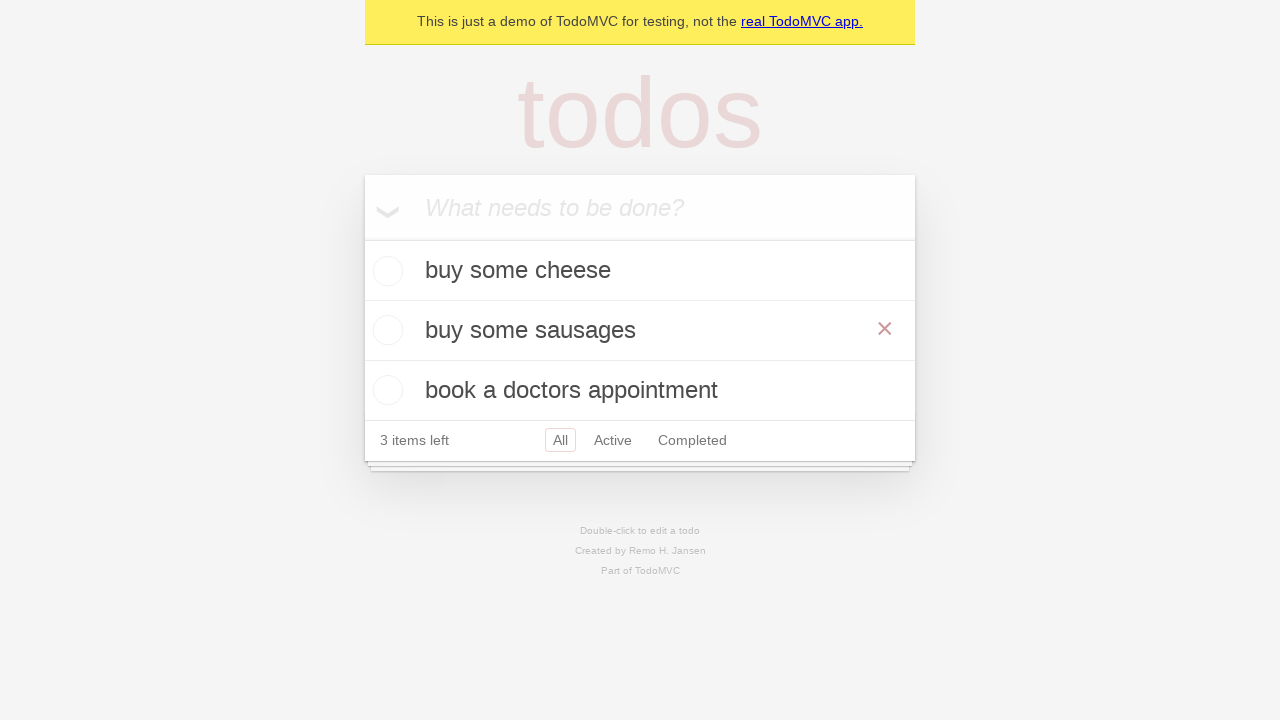